Tests the main navigation tabs of machstatz.com website by navigating through Solutions, Products, Industries, Resources, About Us, and Contact sections to verify all pages load correctly.

Starting URL: https://machstatz.com/

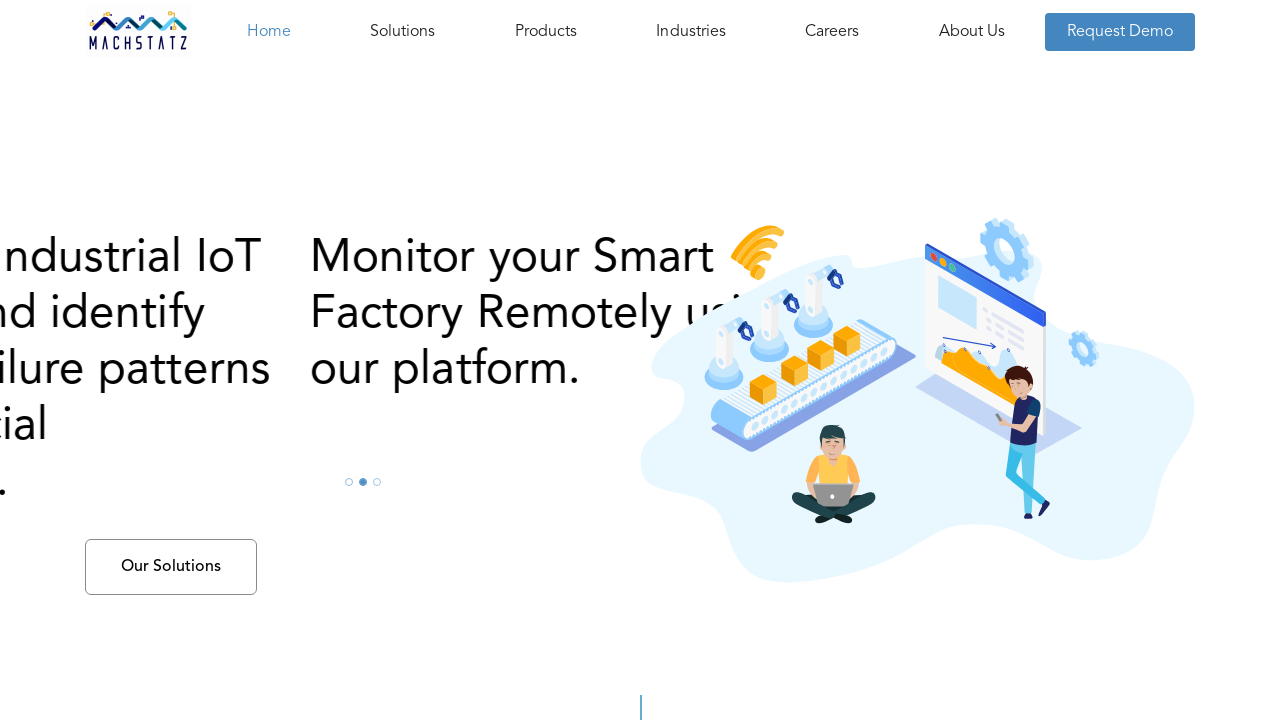

Navigated to Solutions page
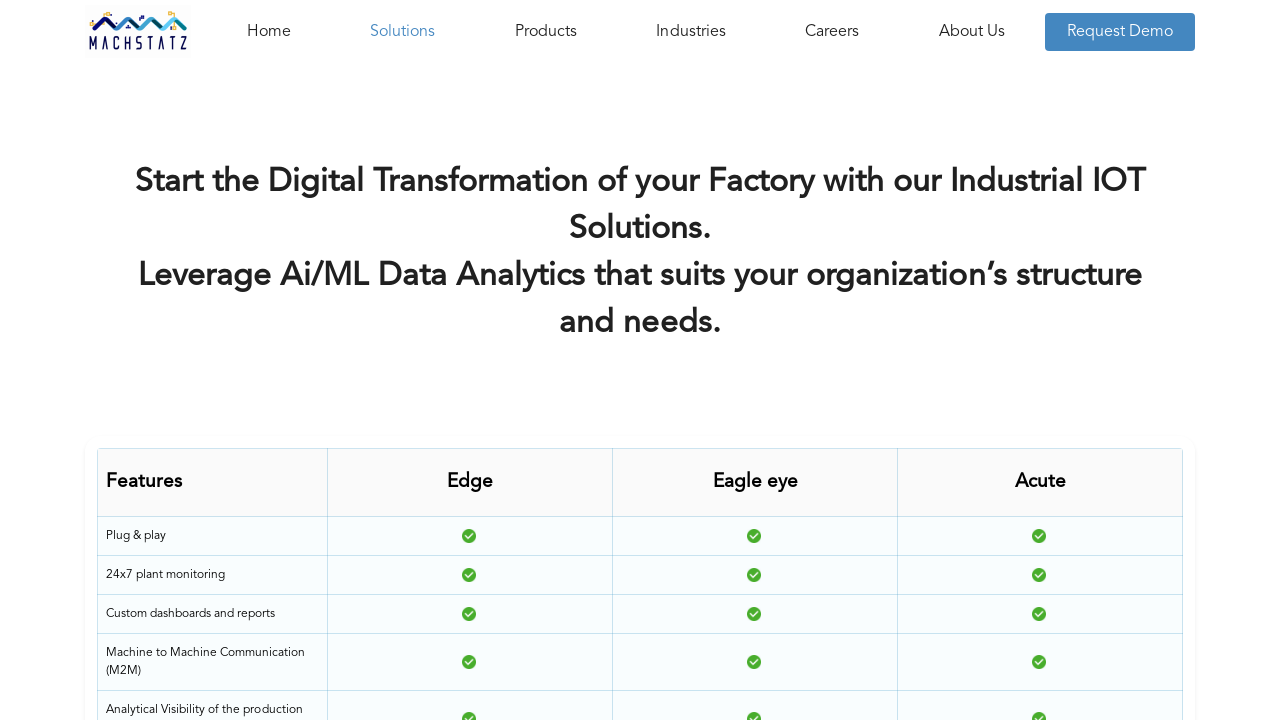

Solutions page DOM content loaded
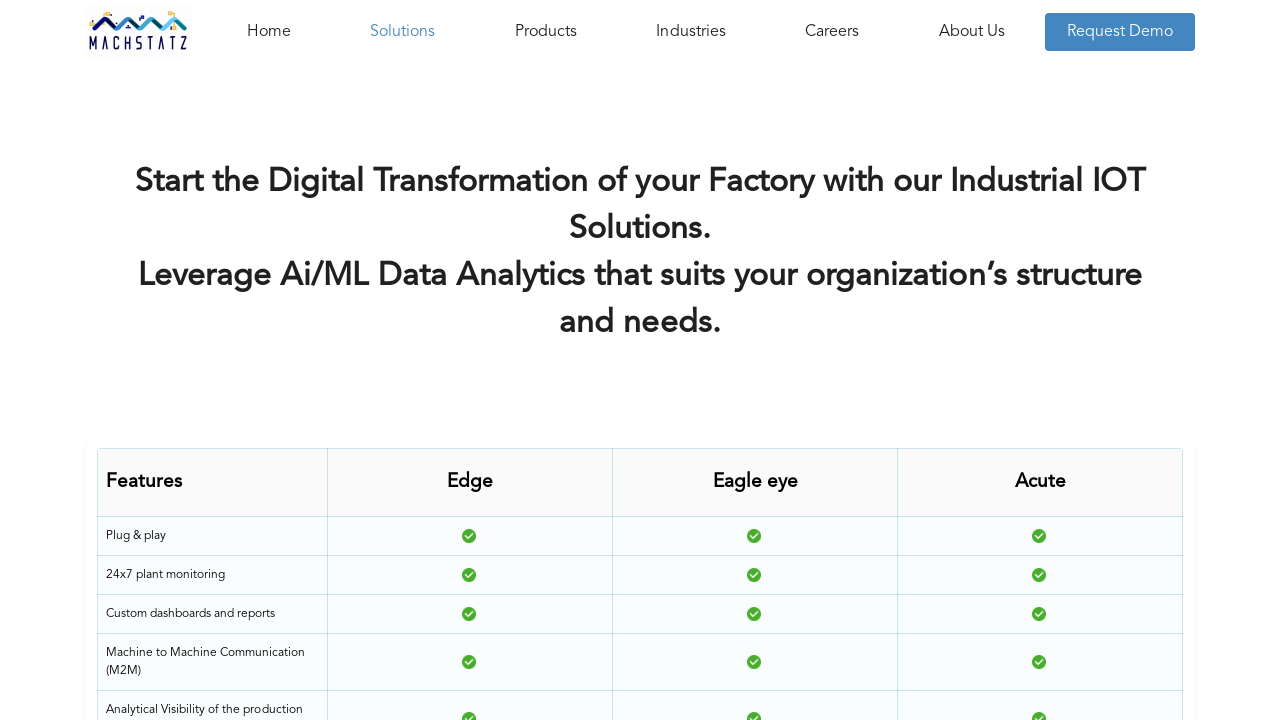

Navigated to Products page
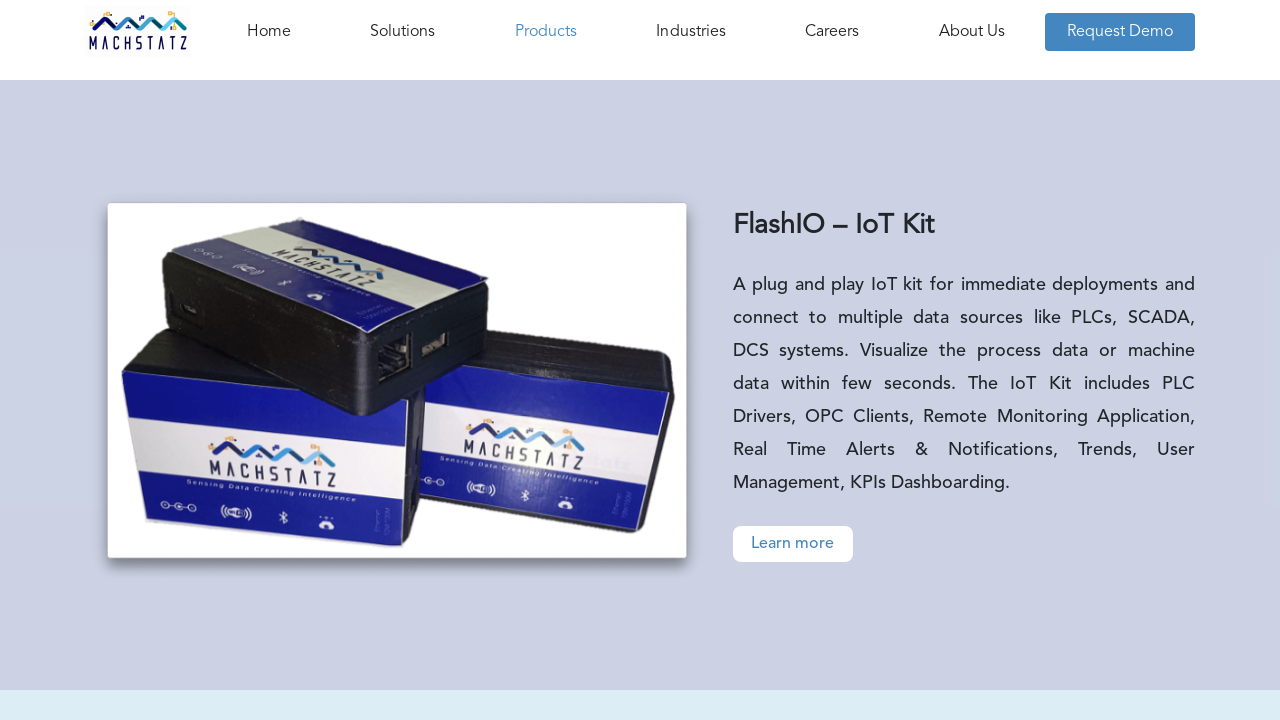

Products page DOM content loaded
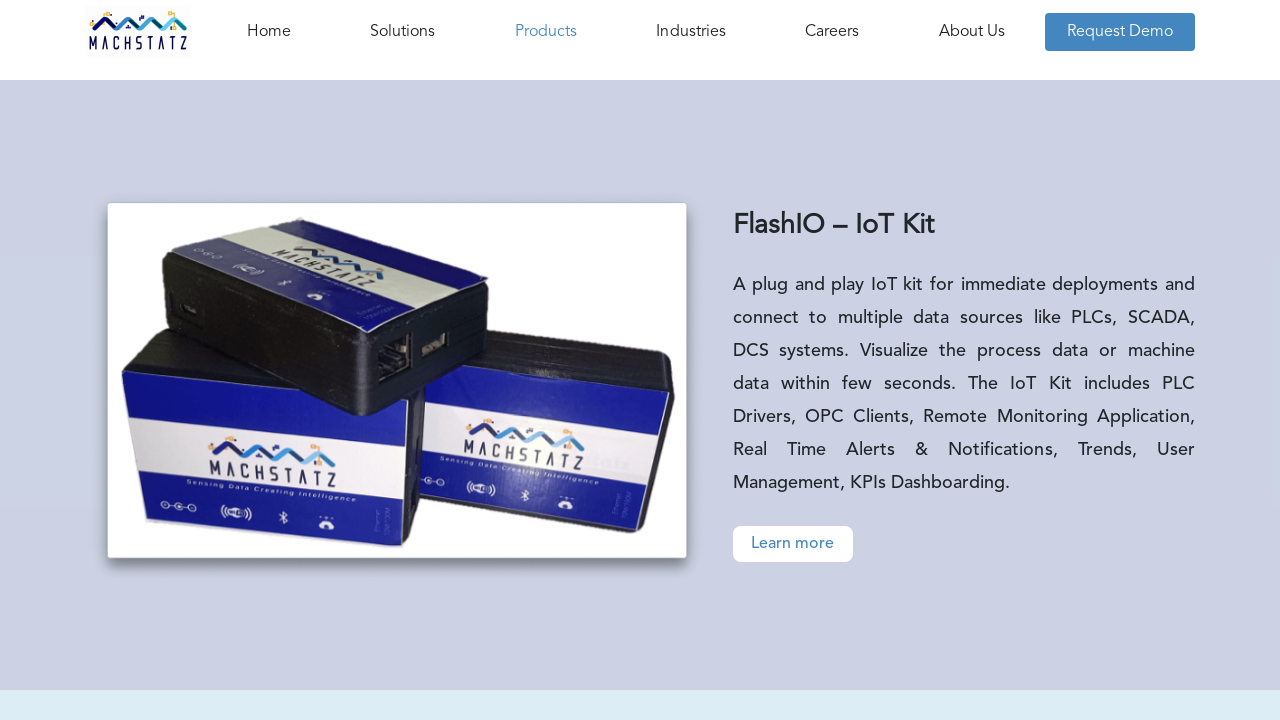

Navigated to Industries page
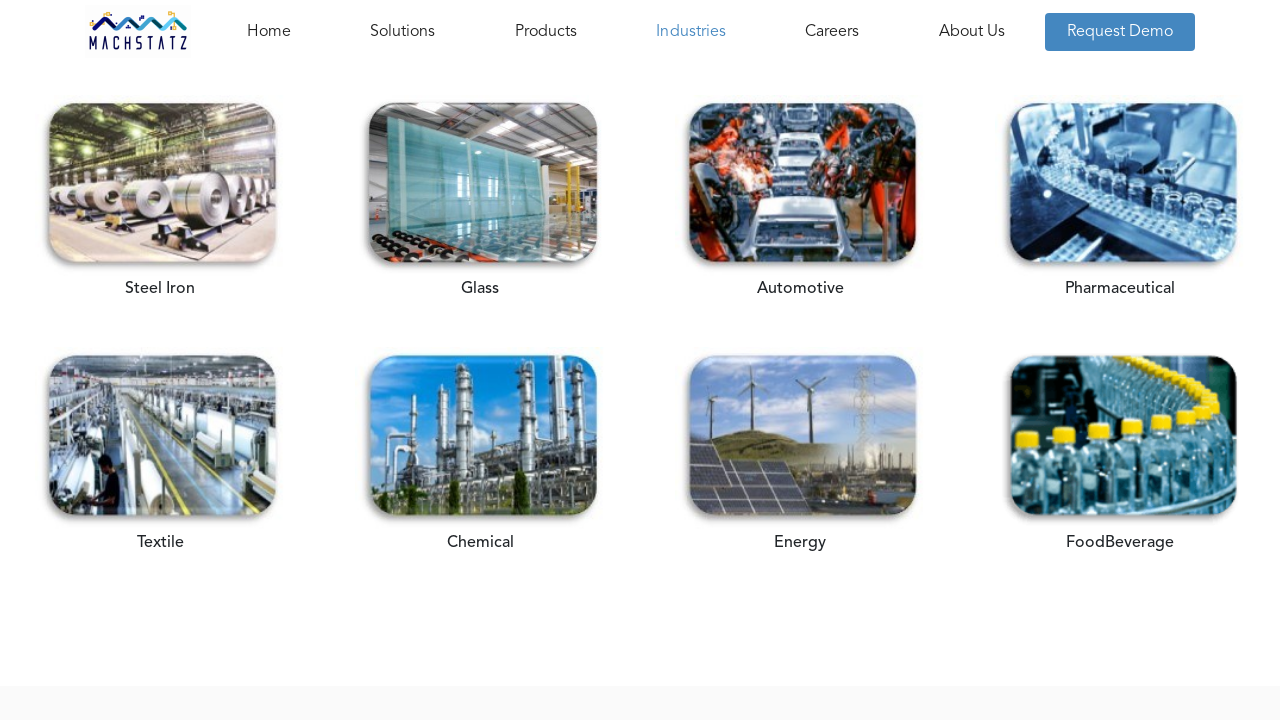

Industries page DOM content loaded
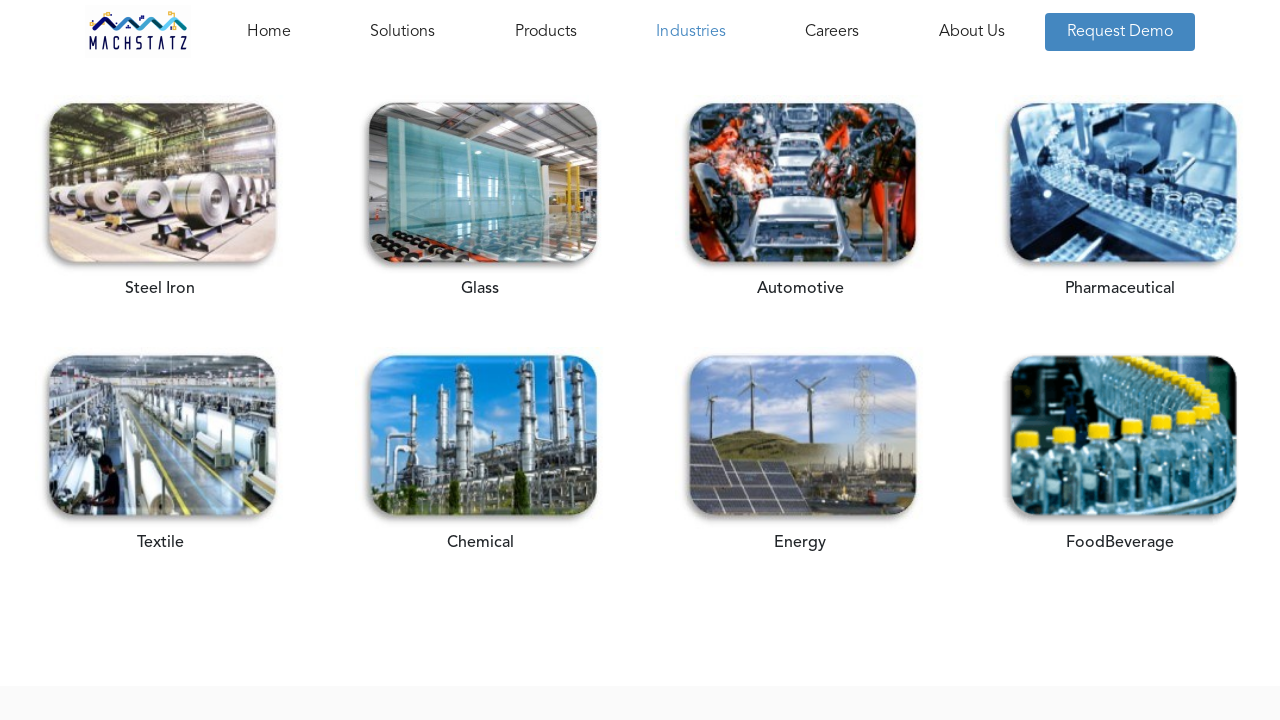

Navigated to Resources page
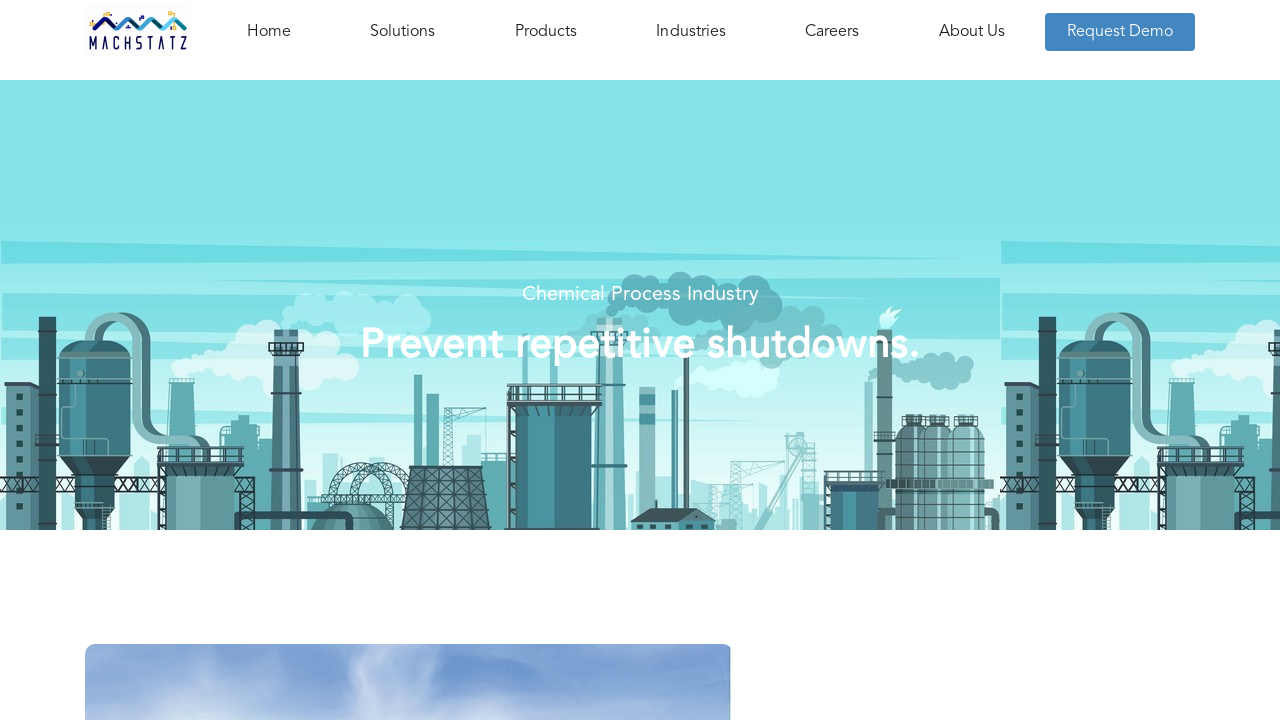

Resources page DOM content loaded
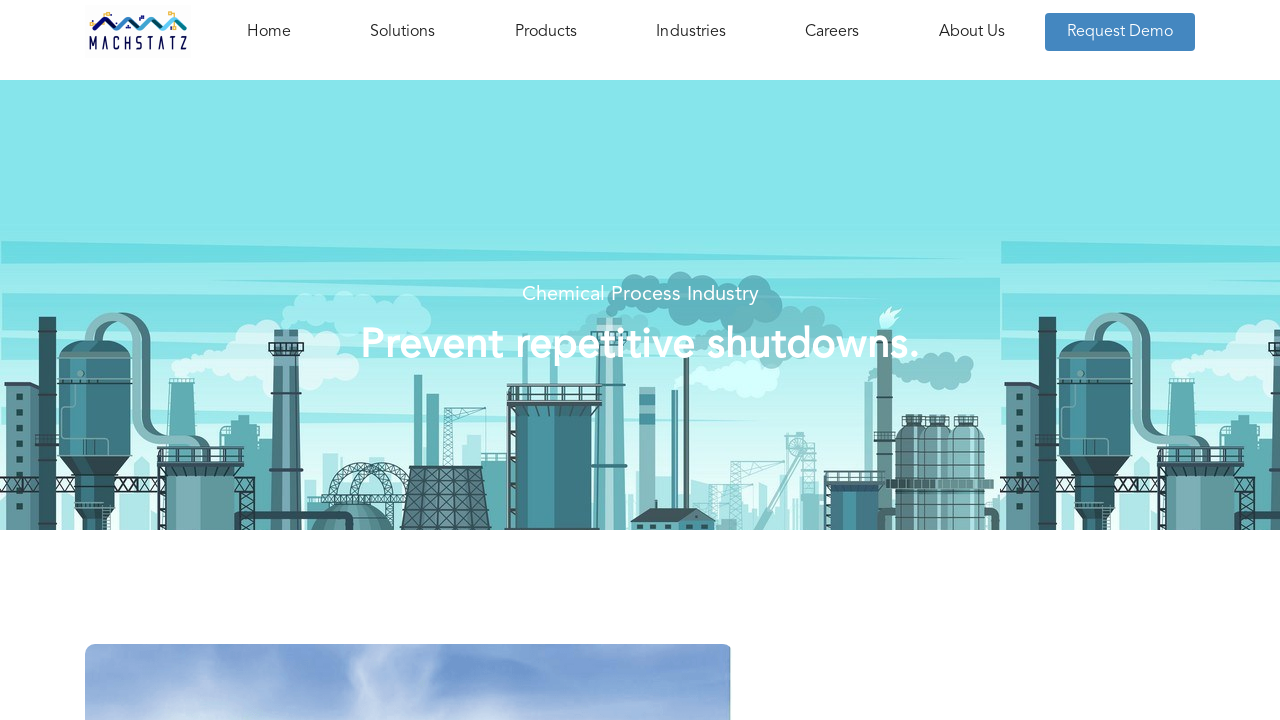

Navigated to About Us page
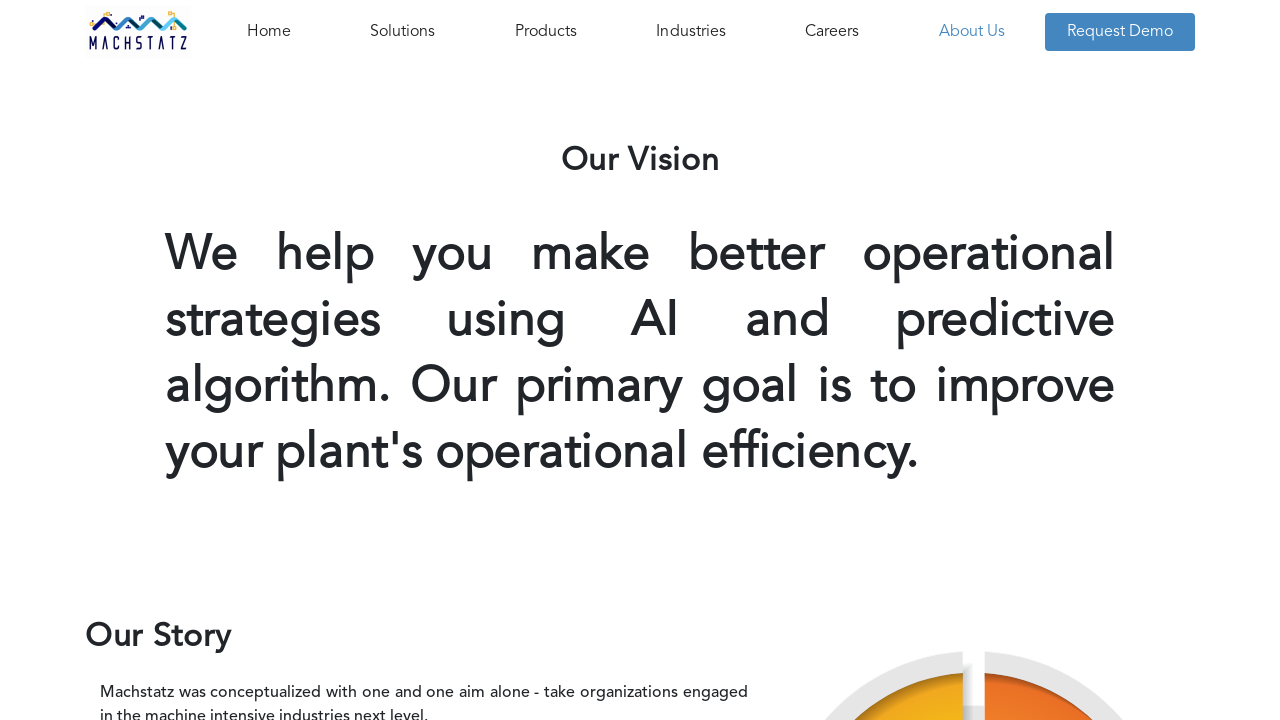

About Us page DOM content loaded
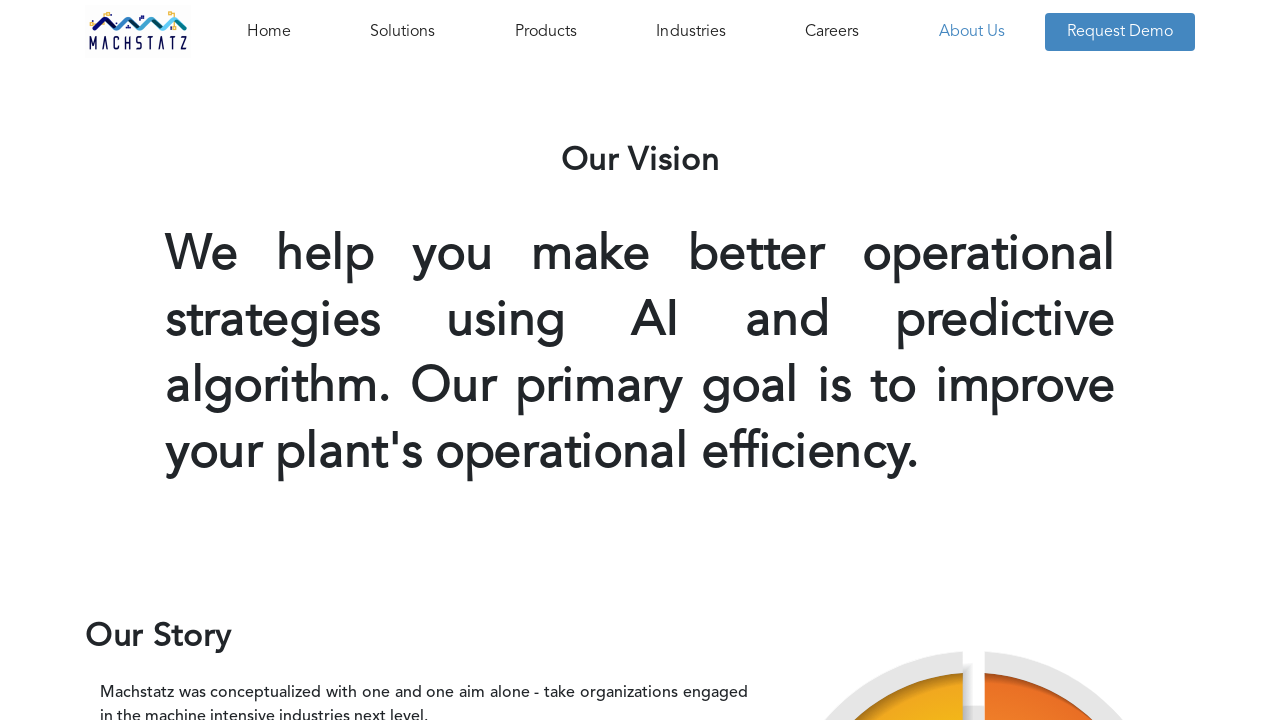

Navigated to Contact/Let's Talk section
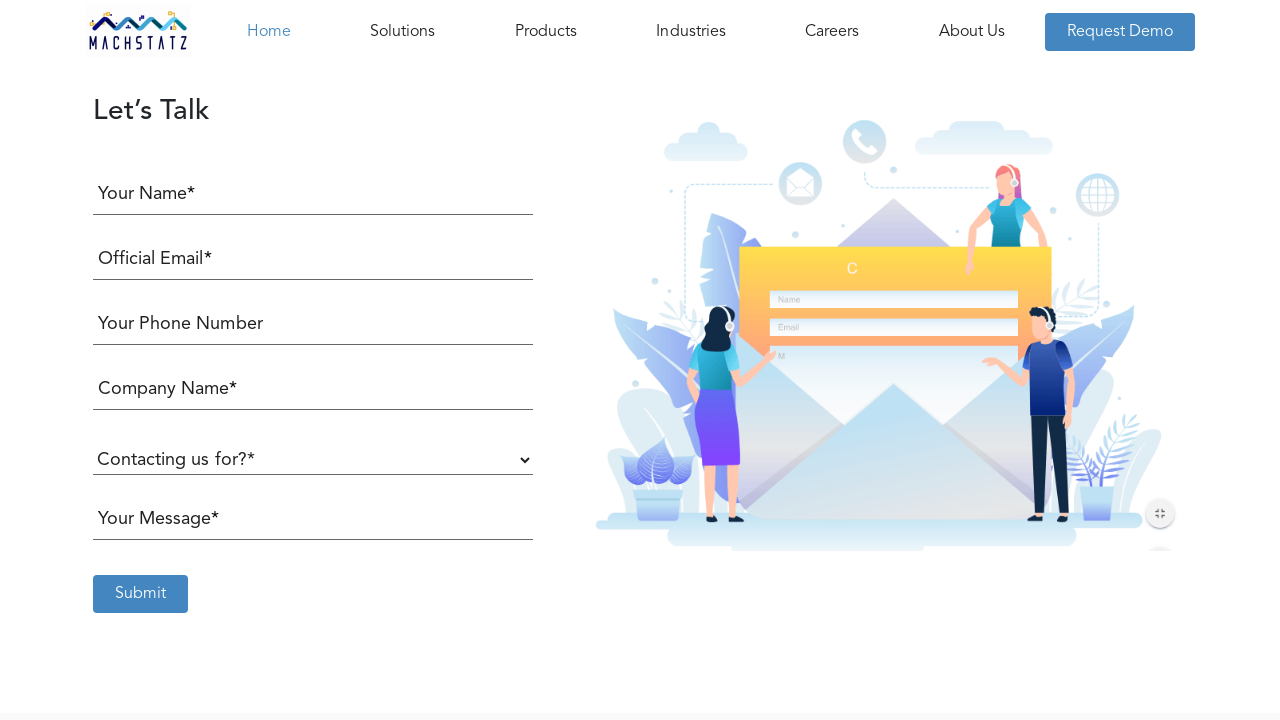

Contact/Let's Talk section DOM content loaded
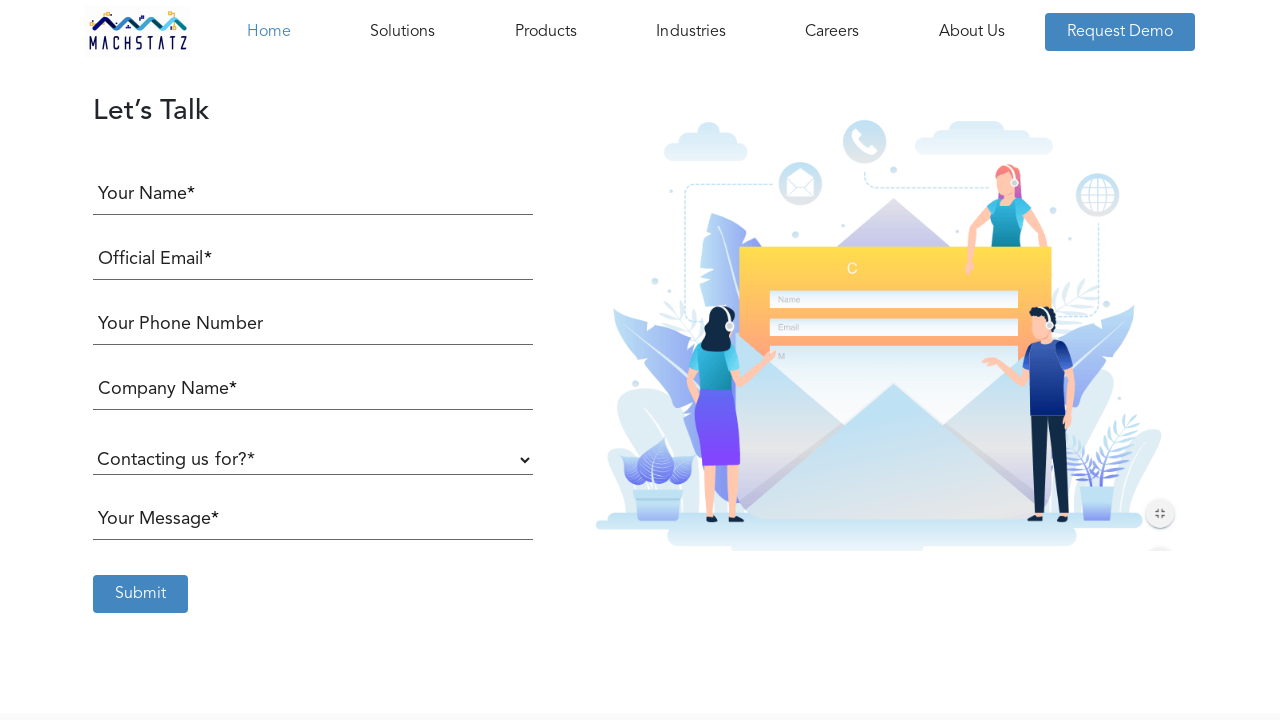

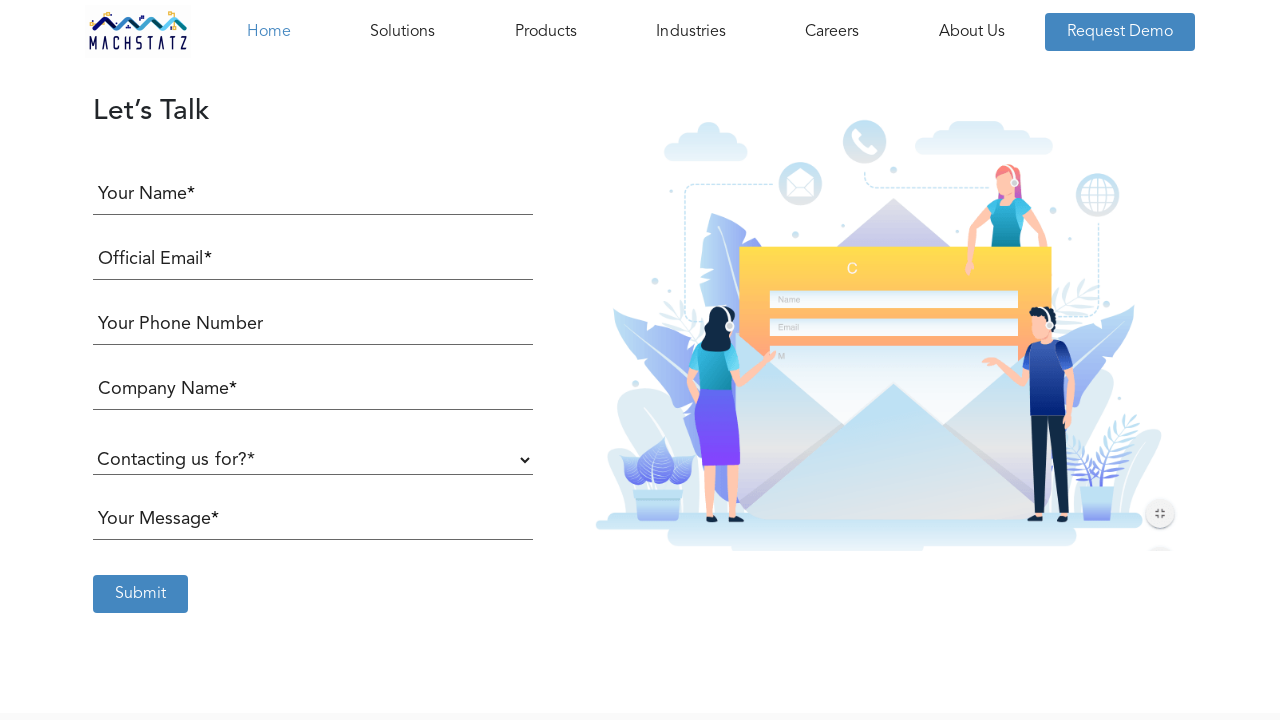